Tests an e-commerce purchase flow by adding multiple items to cart, applying a promo code, and completing checkout with country selection

Starting URL: https://rahulshettyacademy.com/seleniumPractise/#/

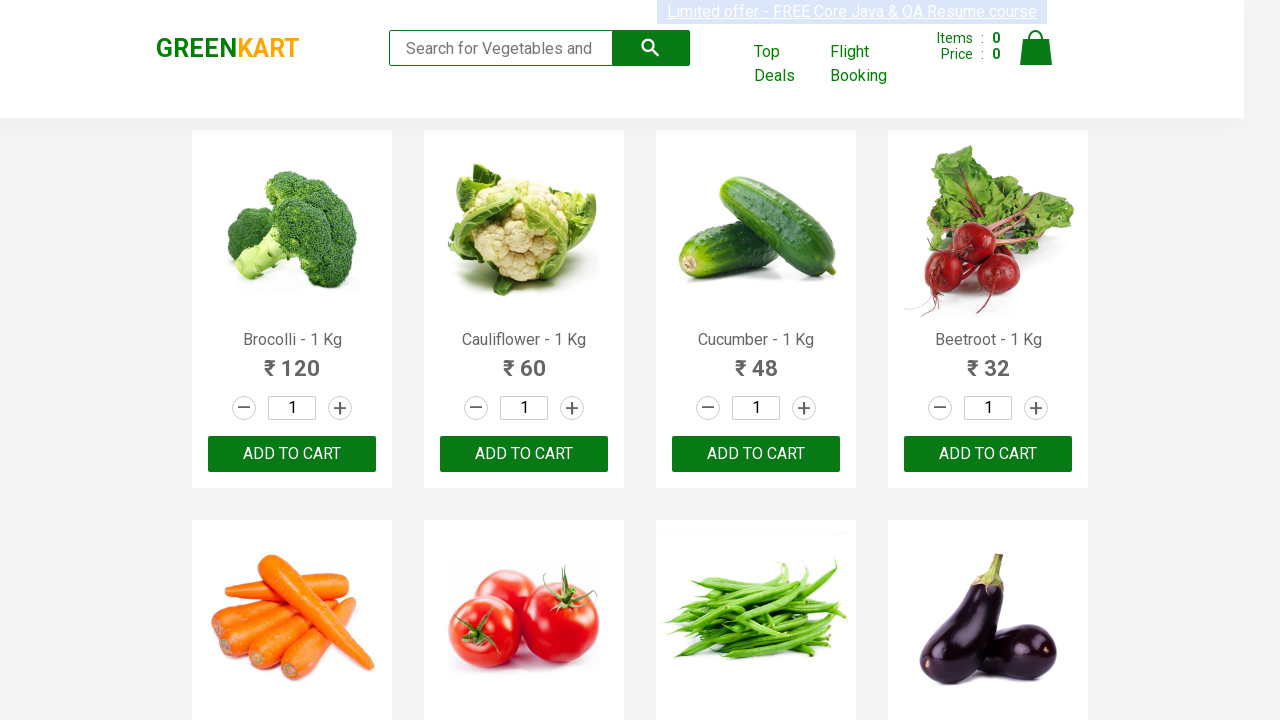

Waited for product names to load on the page
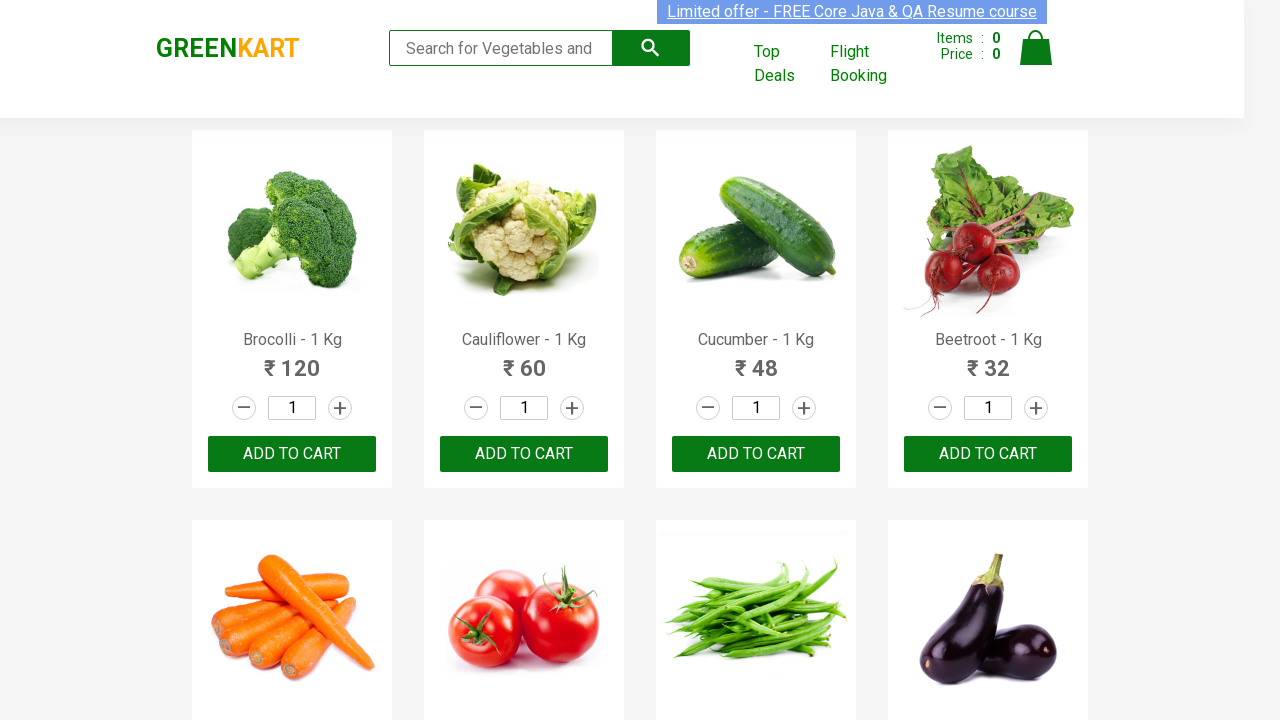

Located all product name elements
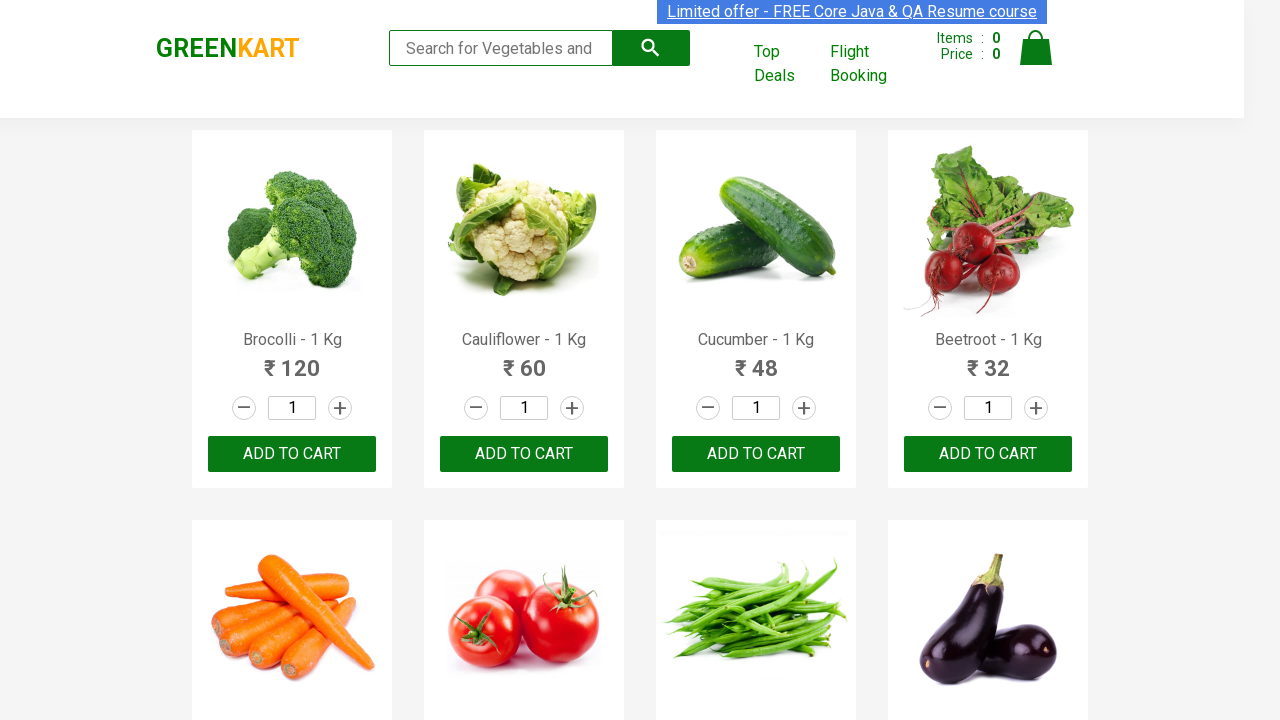

Located all add to cart buttons
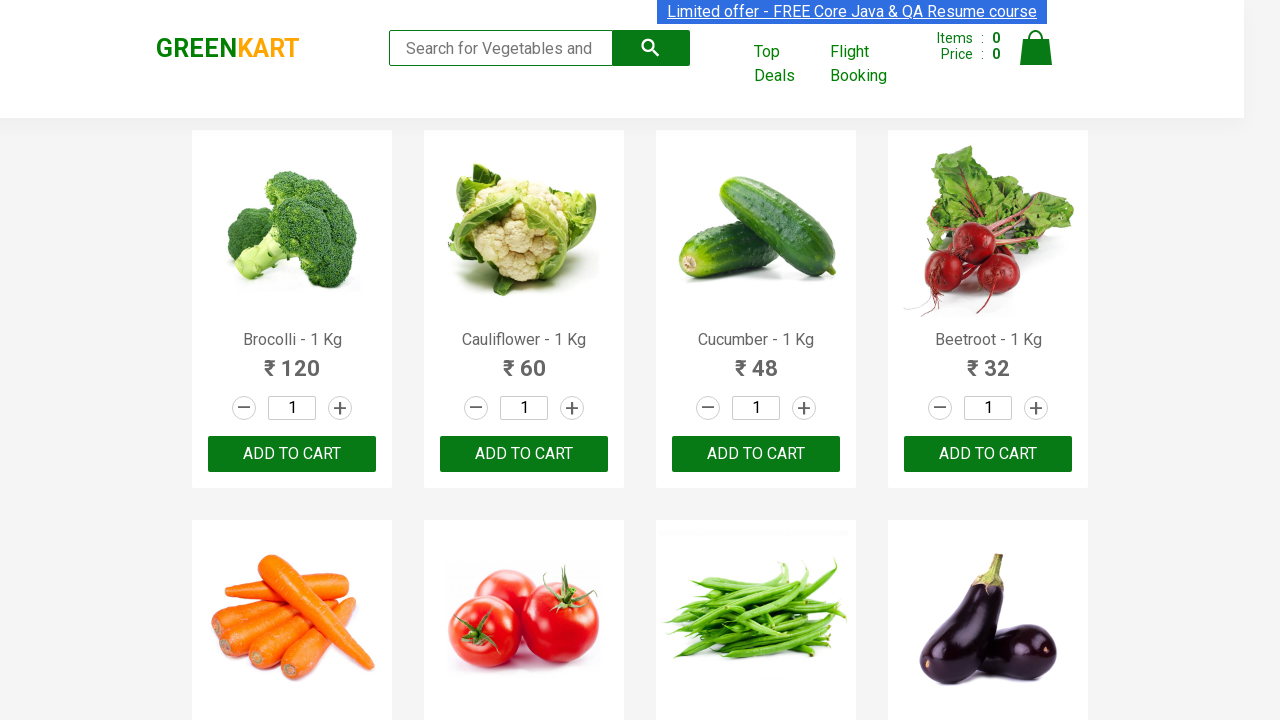

Added Tomato to cart at (524, 360) on .product-action button >> nth=5
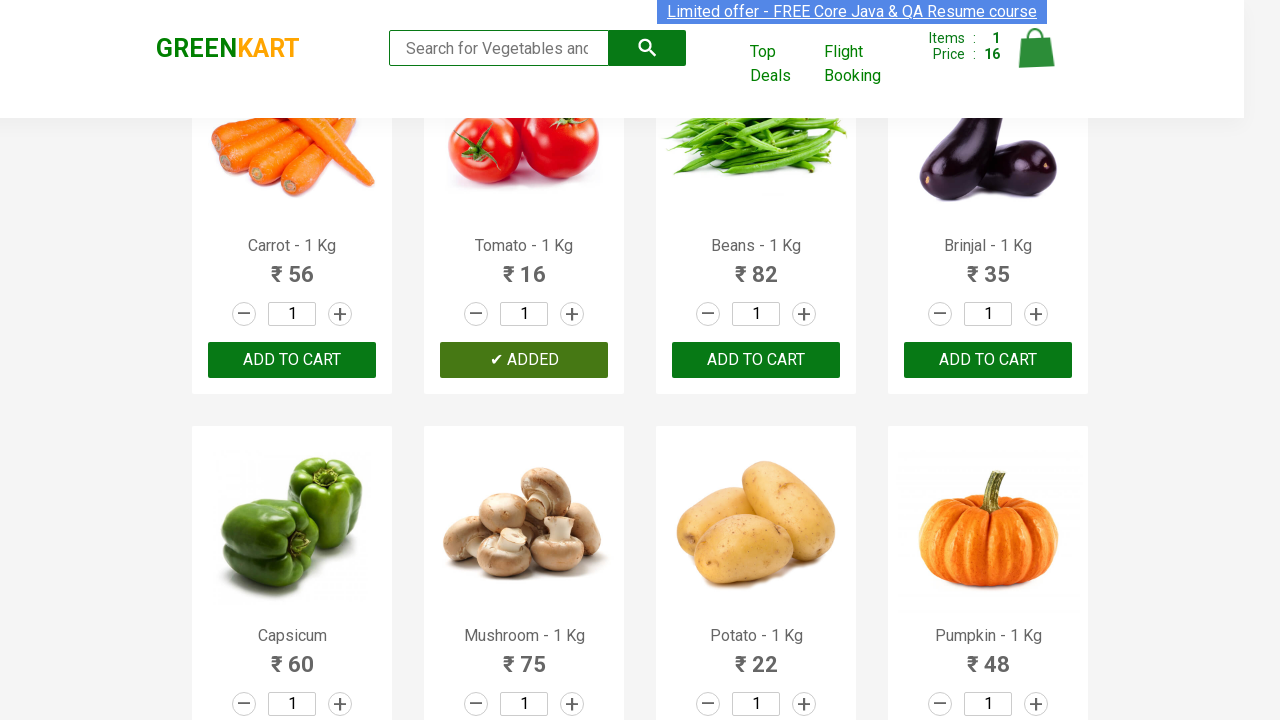

Added Mushroom to cart at (524, 360) on .product-action button >> nth=9
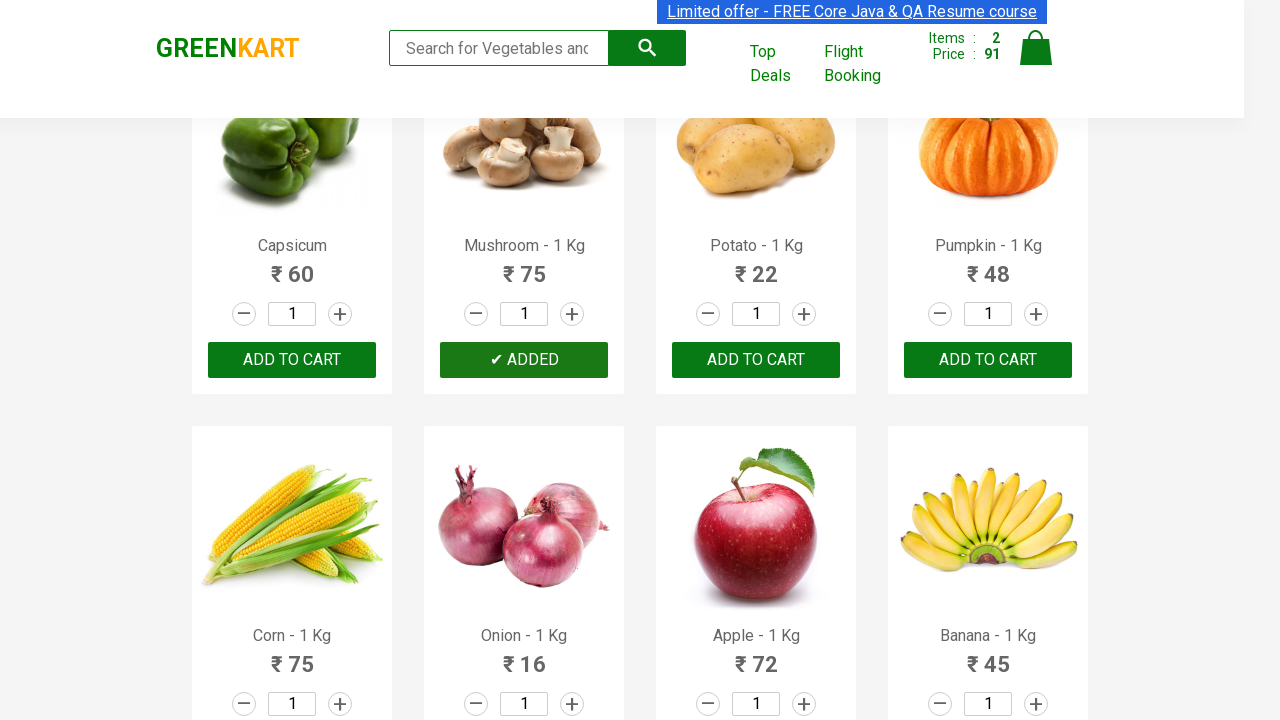

Added Onion to cart at (524, 360) on .product-action button >> nth=13
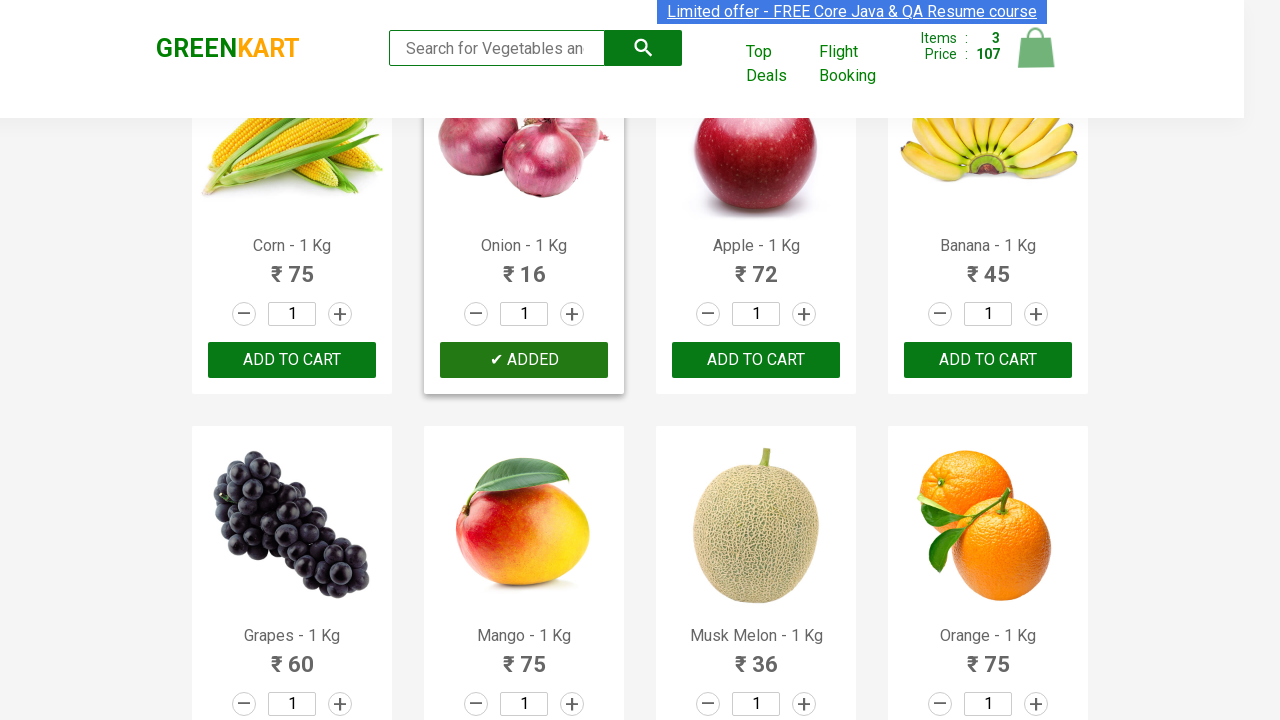

Clicked on cart icon to view cart at (1036, 48) on img[alt='Cart']
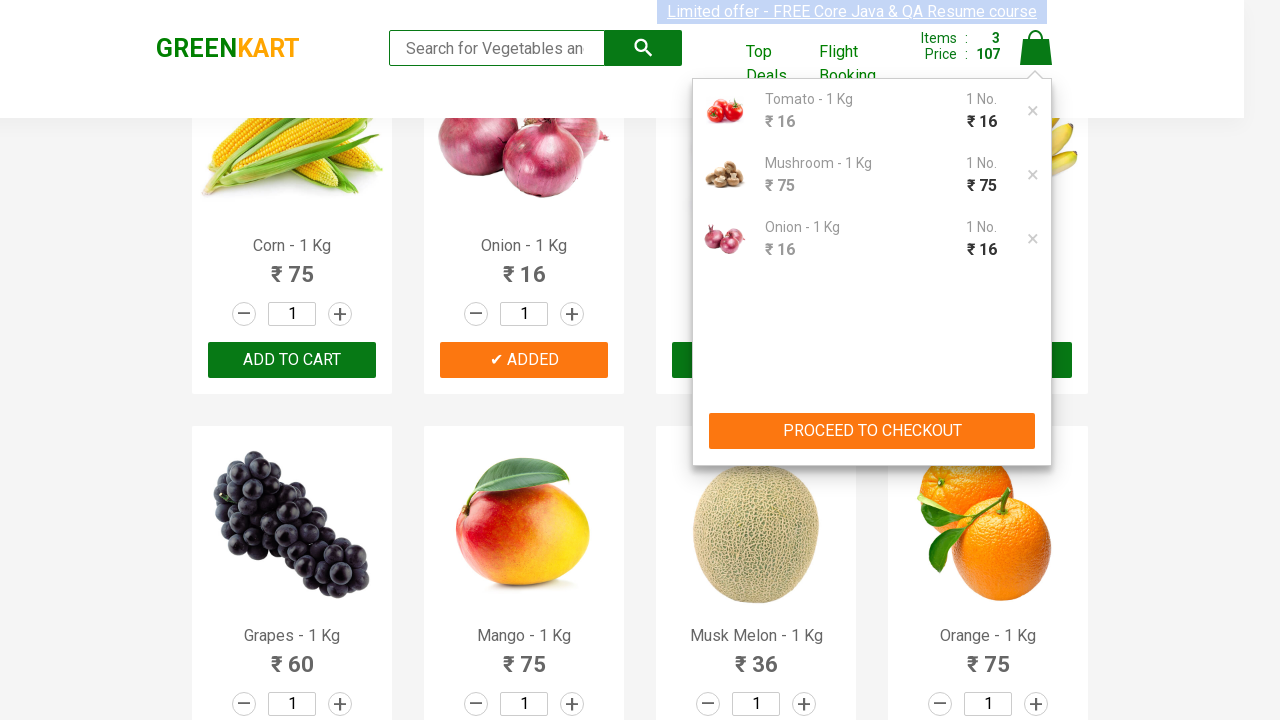

Clicked PROCEED TO CHECKOUT button at (872, 431) on xpath=//button[text()='PROCEED TO CHECKOUT']
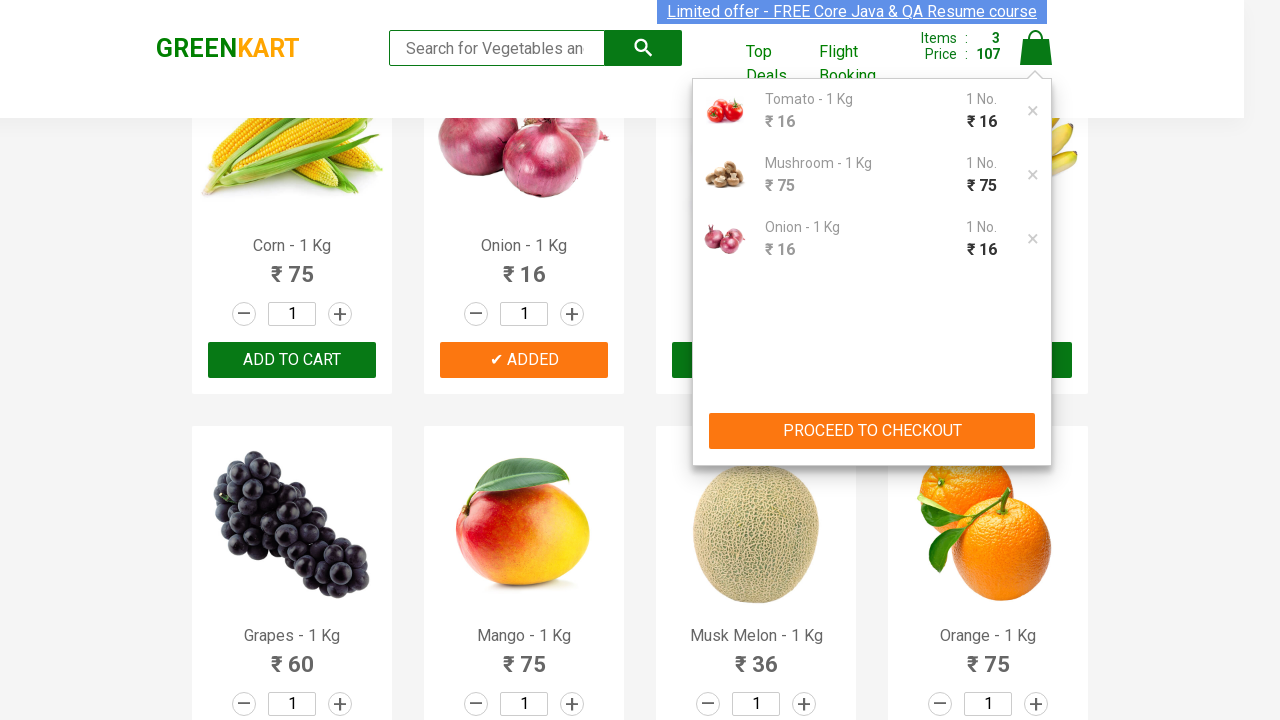

Waited for promo code input field to be available
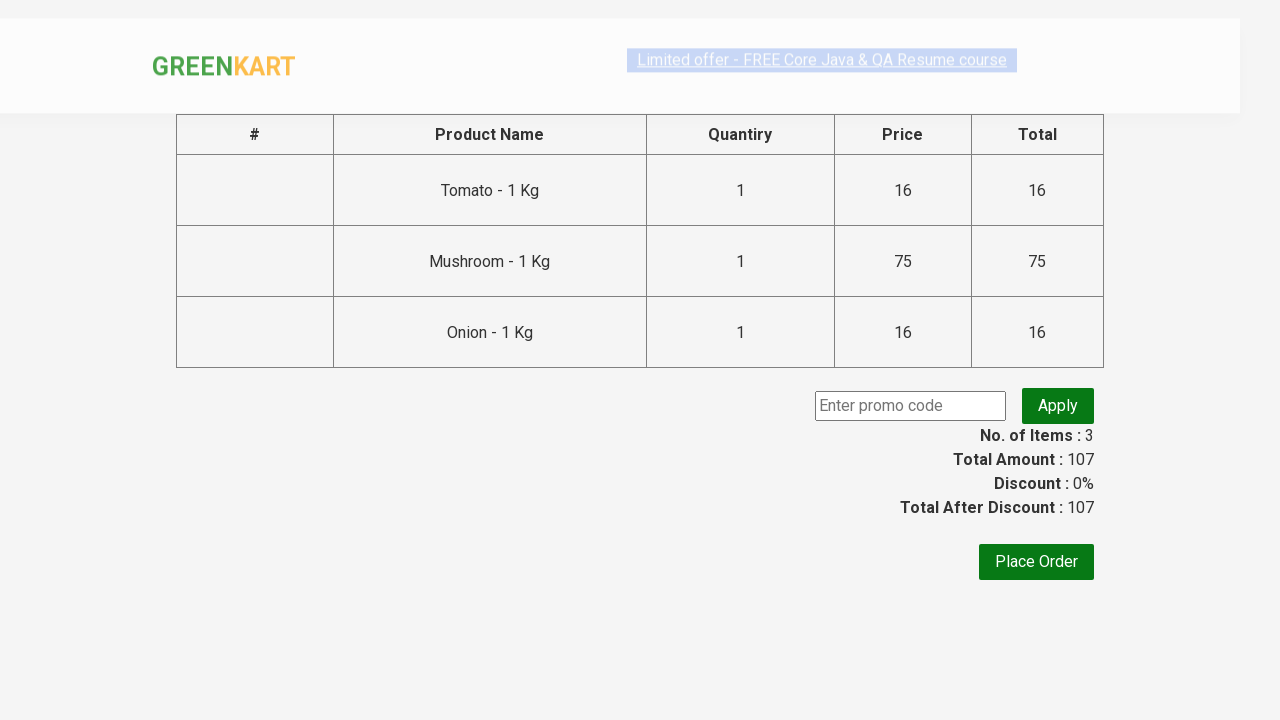

Entered promo code 'rahulshettyacademy' on .promoCode
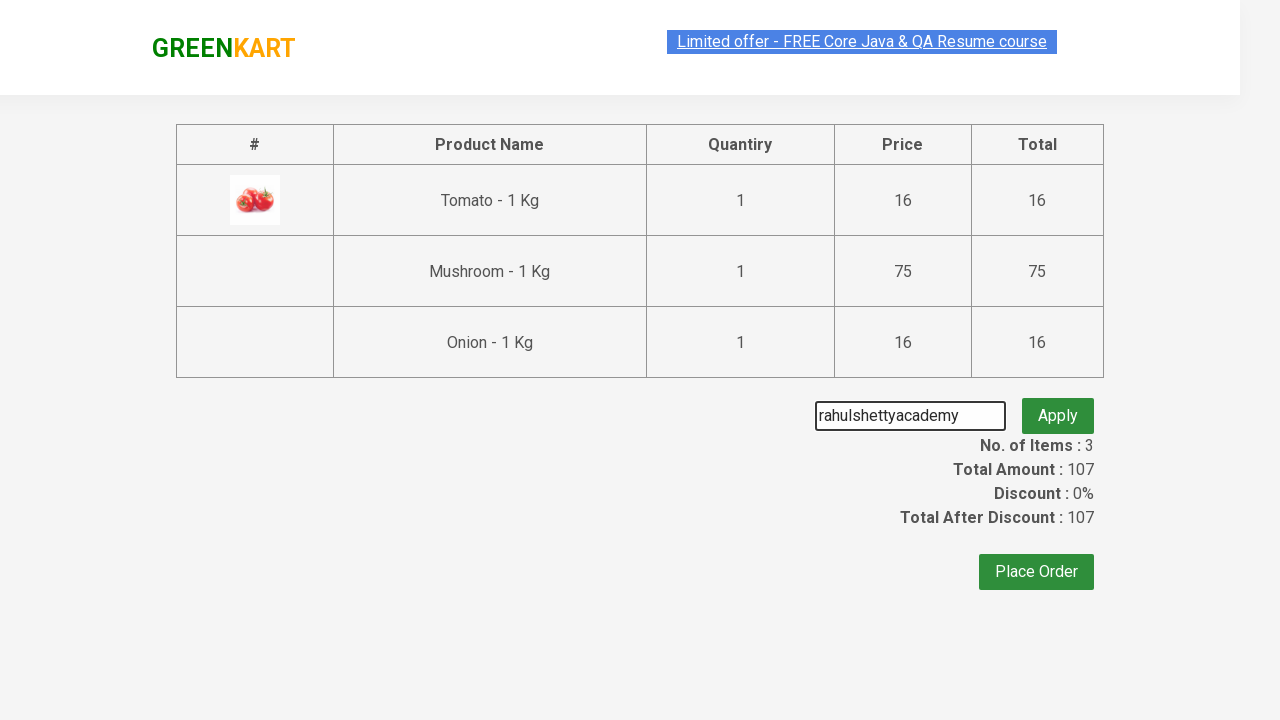

Clicked apply promo code button at (1058, 406) on .promoBtn
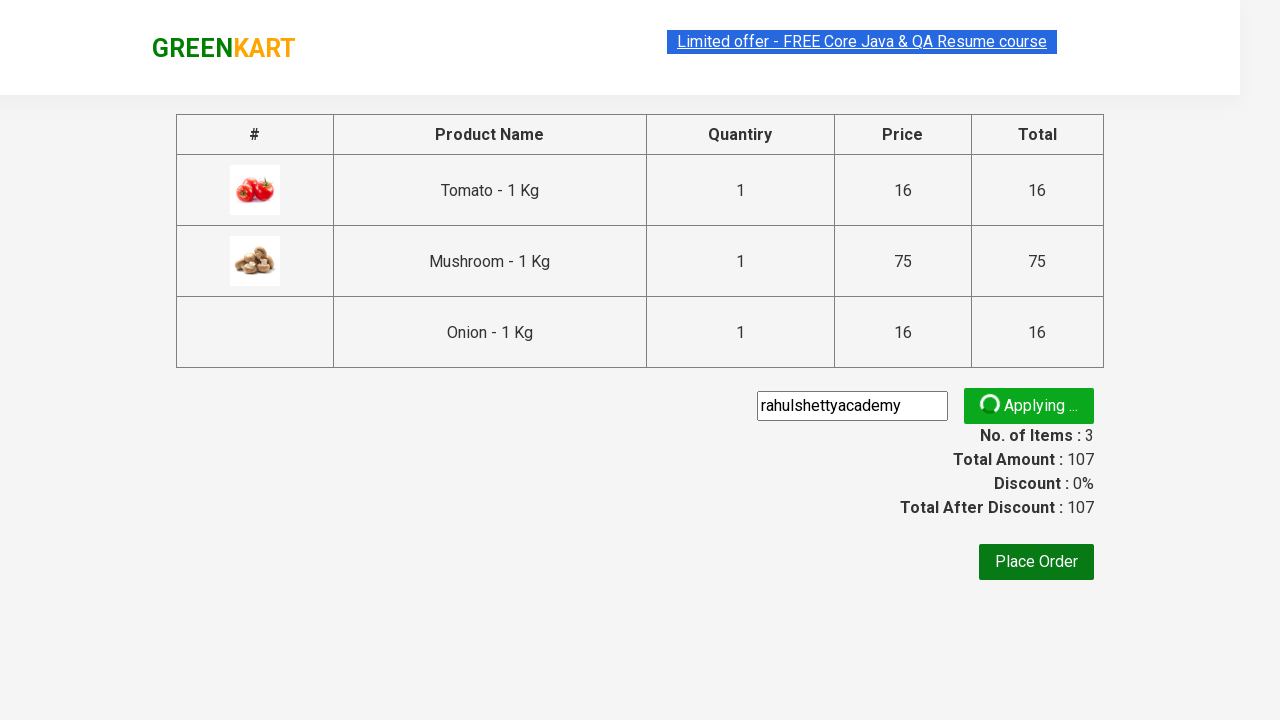

Promo code confirmation message appeared
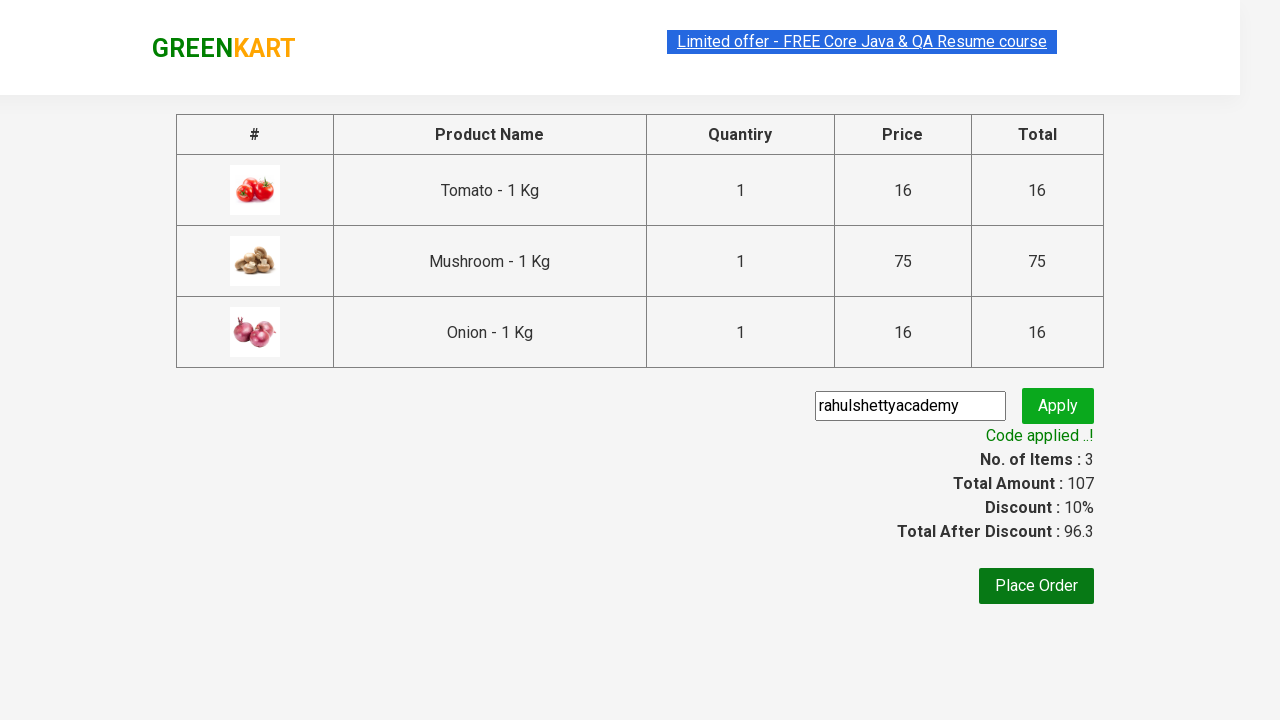

Clicked Place Order button at (1036, 586) on xpath=//button[text()='Place Order']
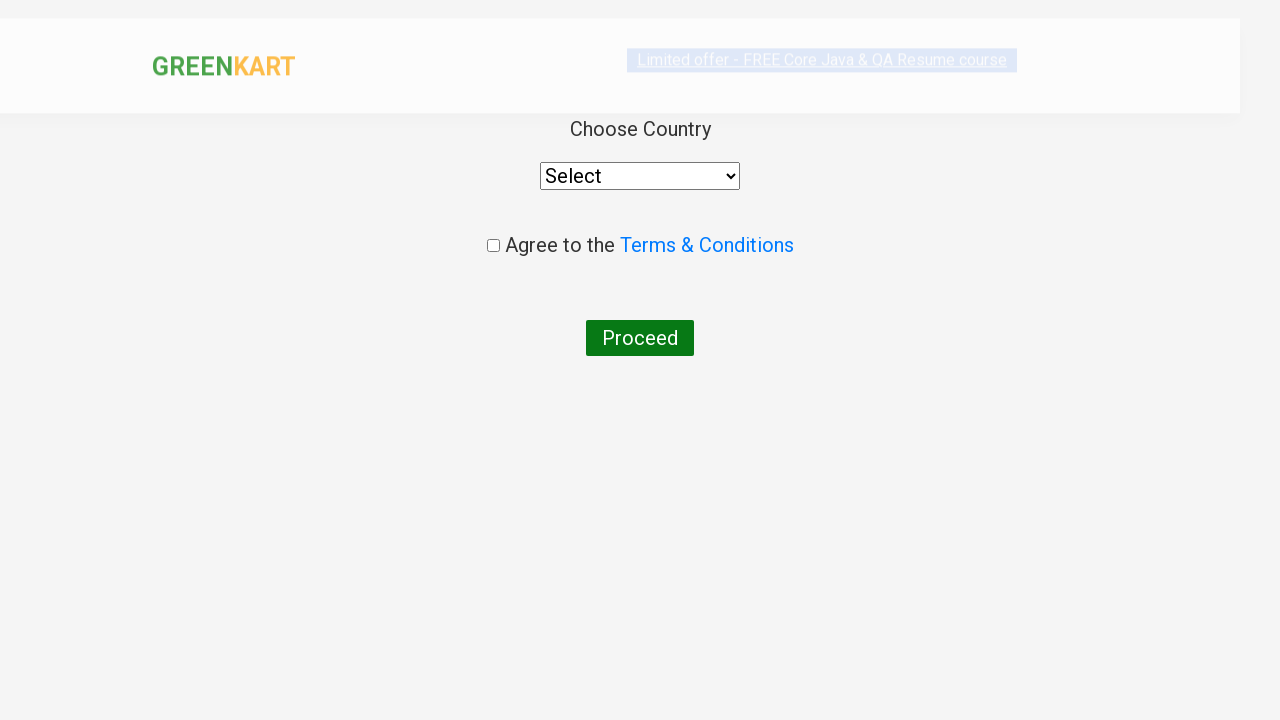

Selected 'India' from country dropdown on //label[text()='Choose Country']/following-sibling::*[2]/*[1]
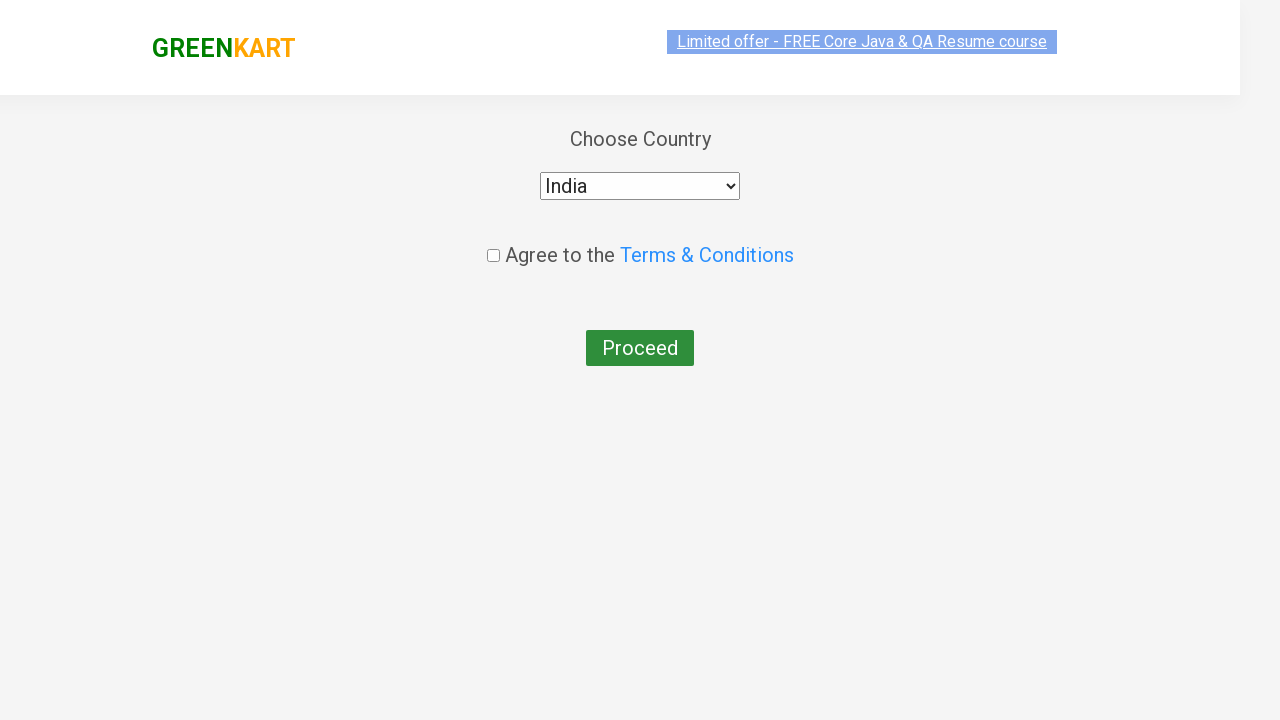

Checked the agreement checkbox at (493, 246) on .chkAgree
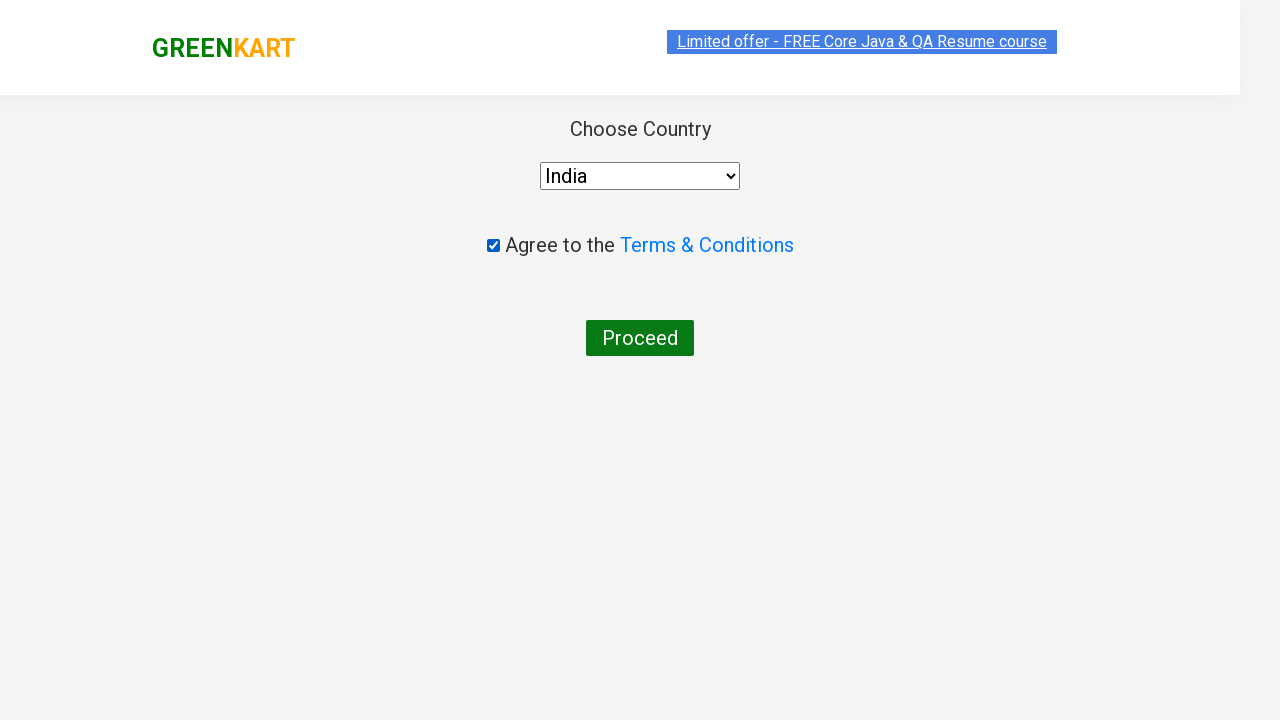

Clicked Proceed button to finalize the order at (640, 338) on xpath=//button[text()='Proceed']
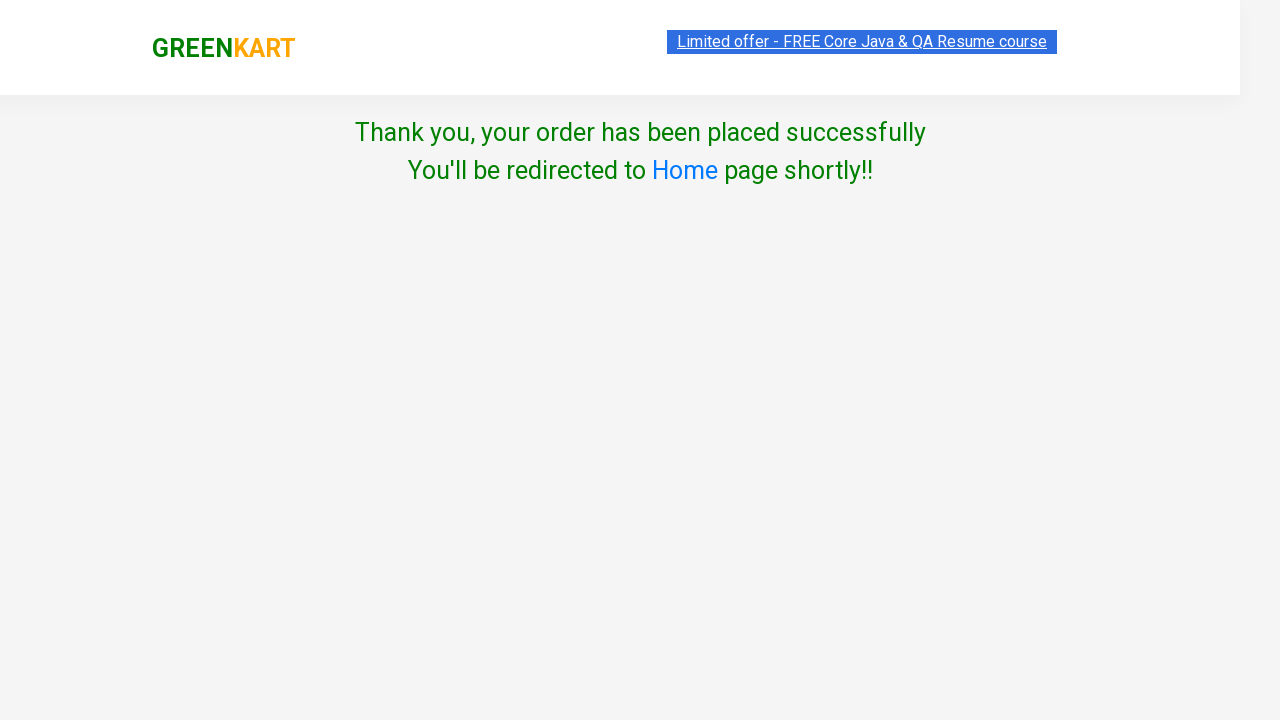

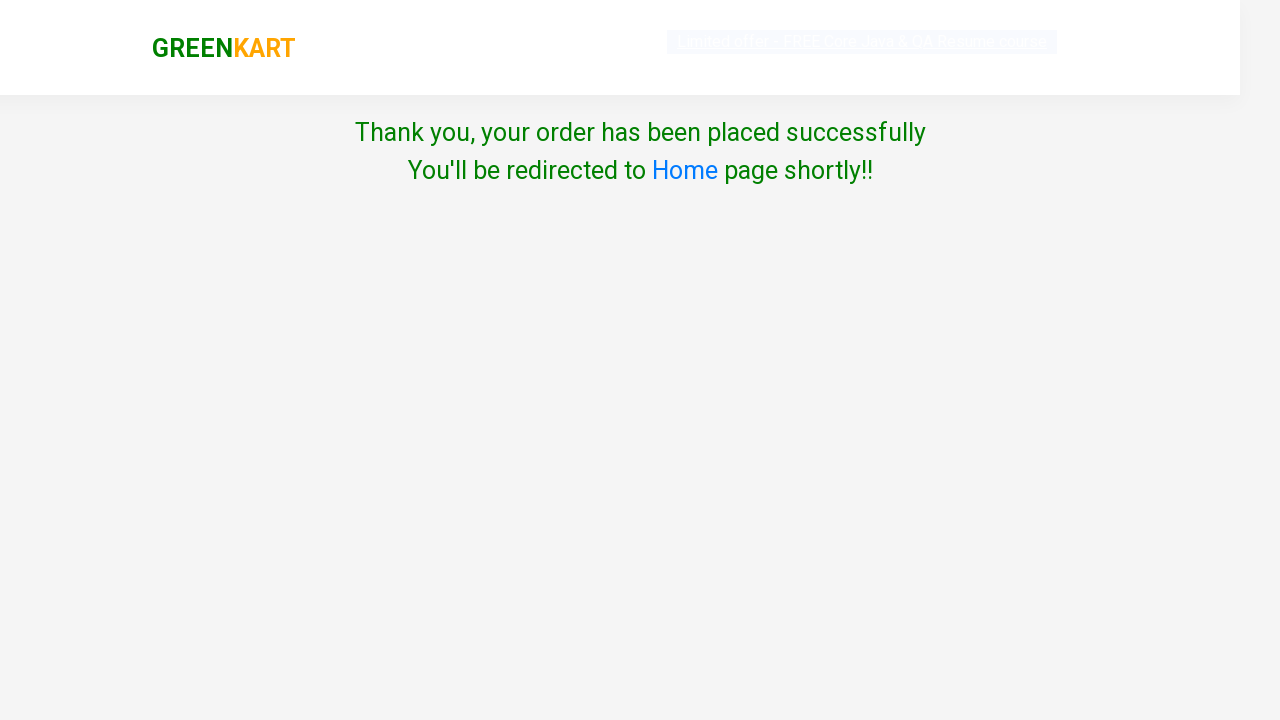